Tests that new todo items are appended to the bottom of the list by creating 3 items and verifying count

Starting URL: https://demo.playwright.dev/todomvc

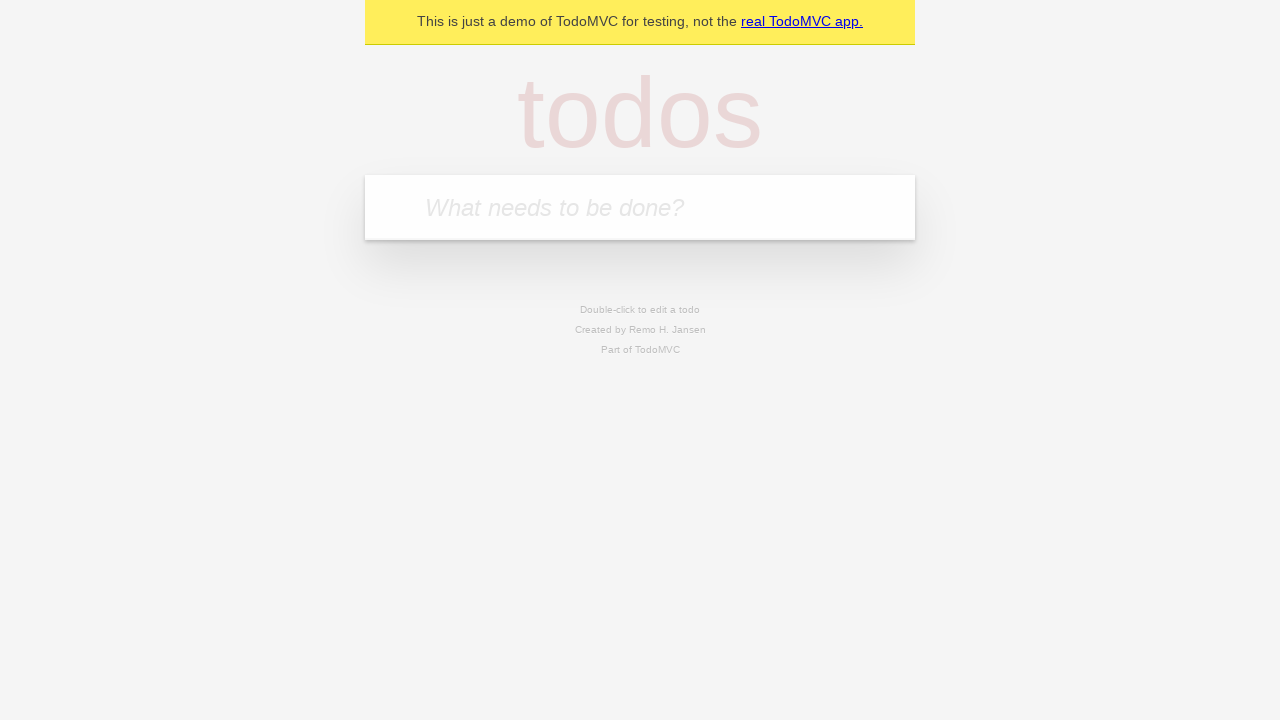

Located the todo input field with placeholder 'What needs to be done?'
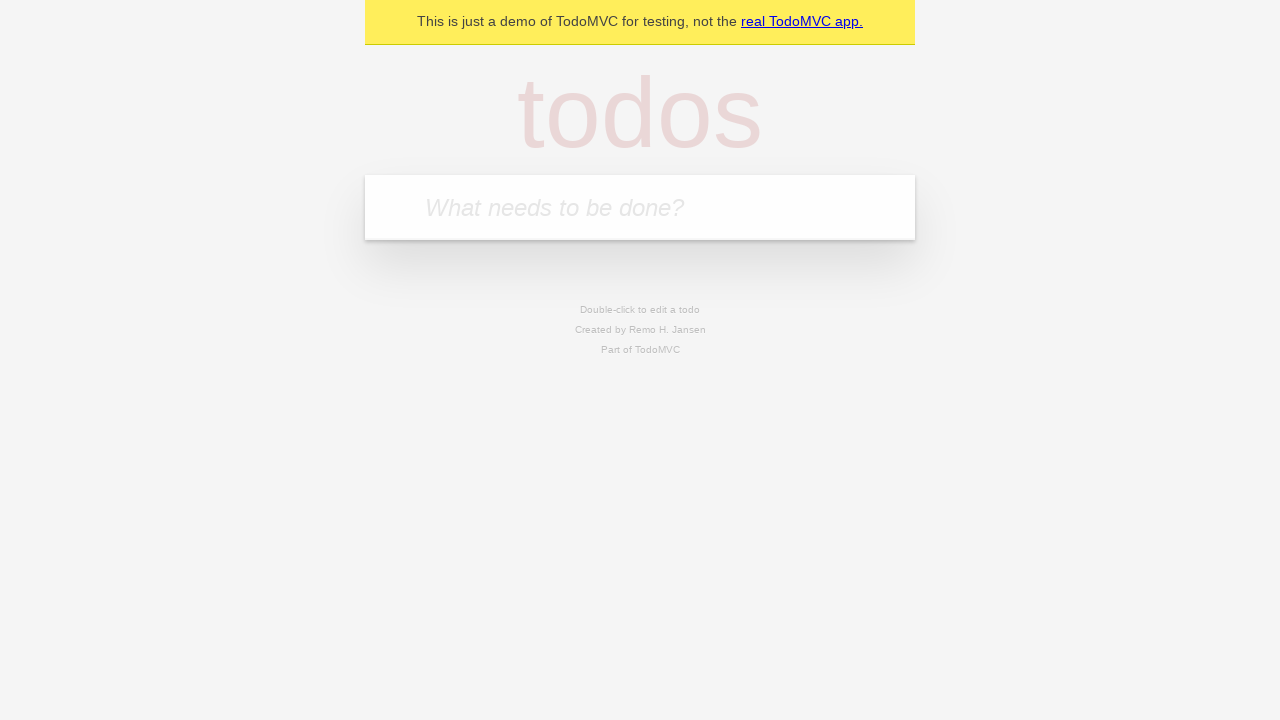

Filled todo input with 'buy some cheese' on internal:attr=[placeholder="What needs to be done?"i]
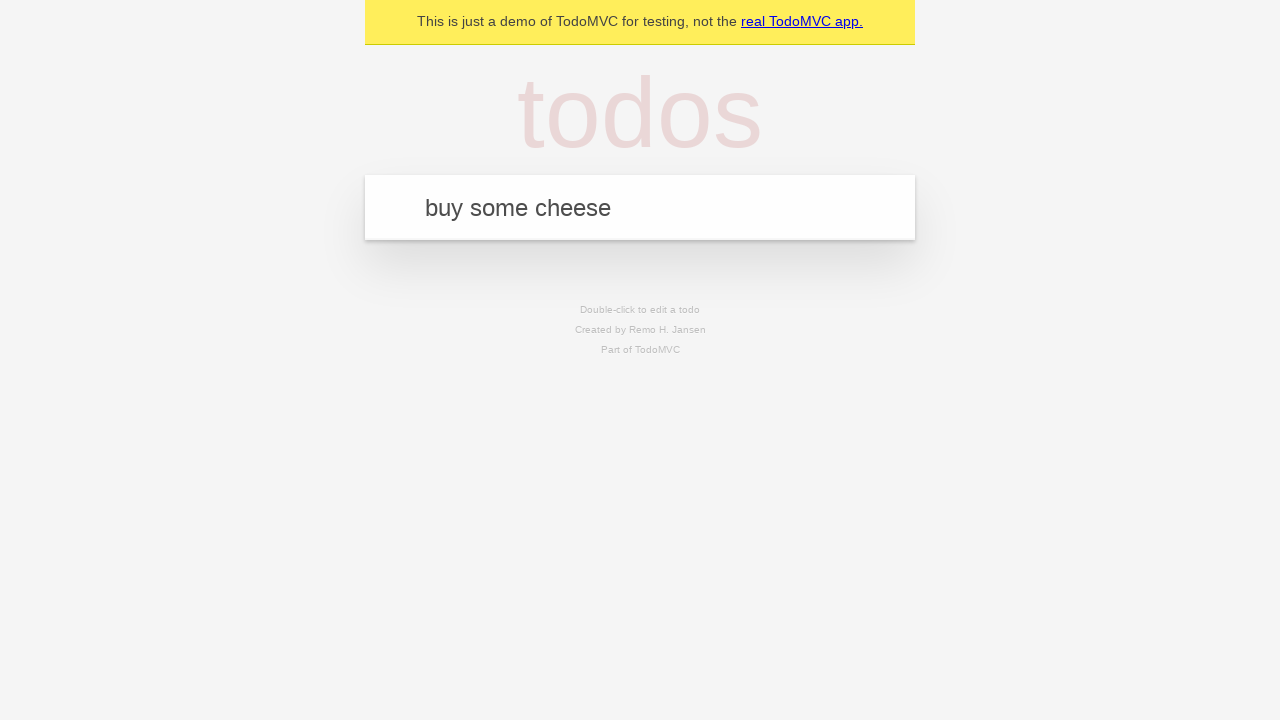

Pressed Enter to create todo item 'buy some cheese' on internal:attr=[placeholder="What needs to be done?"i]
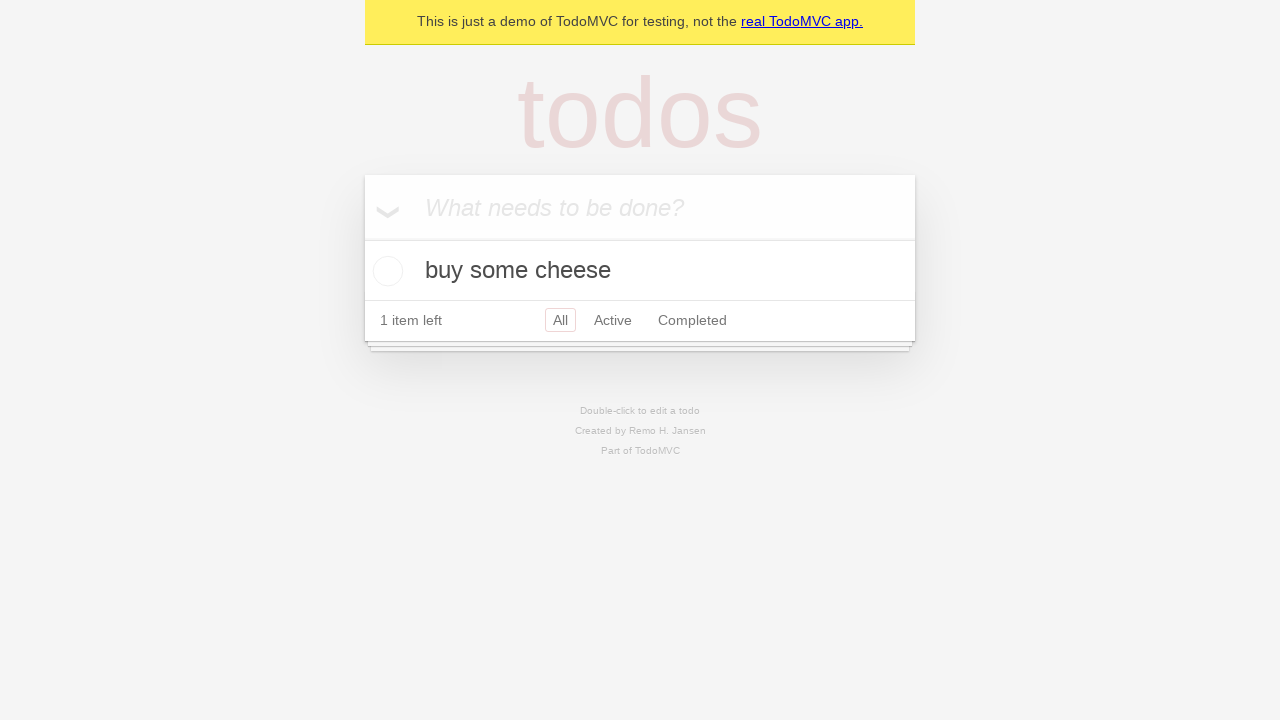

Filled todo input with 'feed the cat' on internal:attr=[placeholder="What needs to be done?"i]
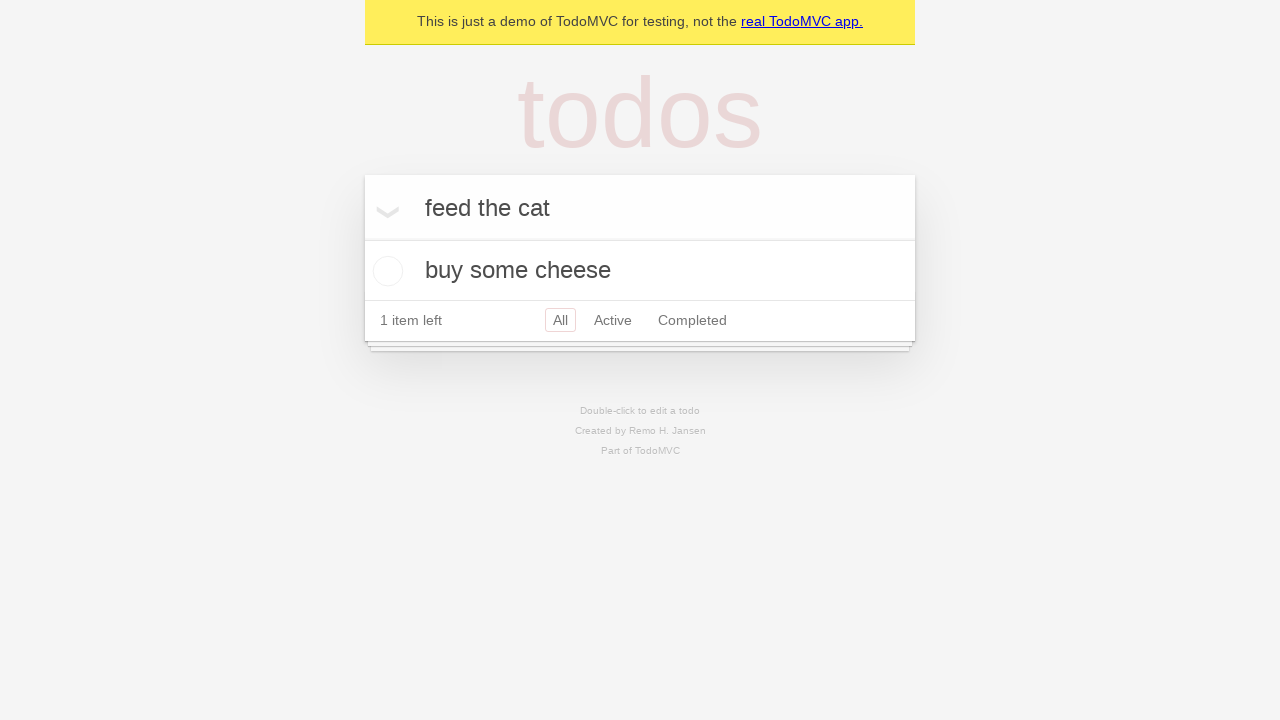

Pressed Enter to create todo item 'feed the cat' on internal:attr=[placeholder="What needs to be done?"i]
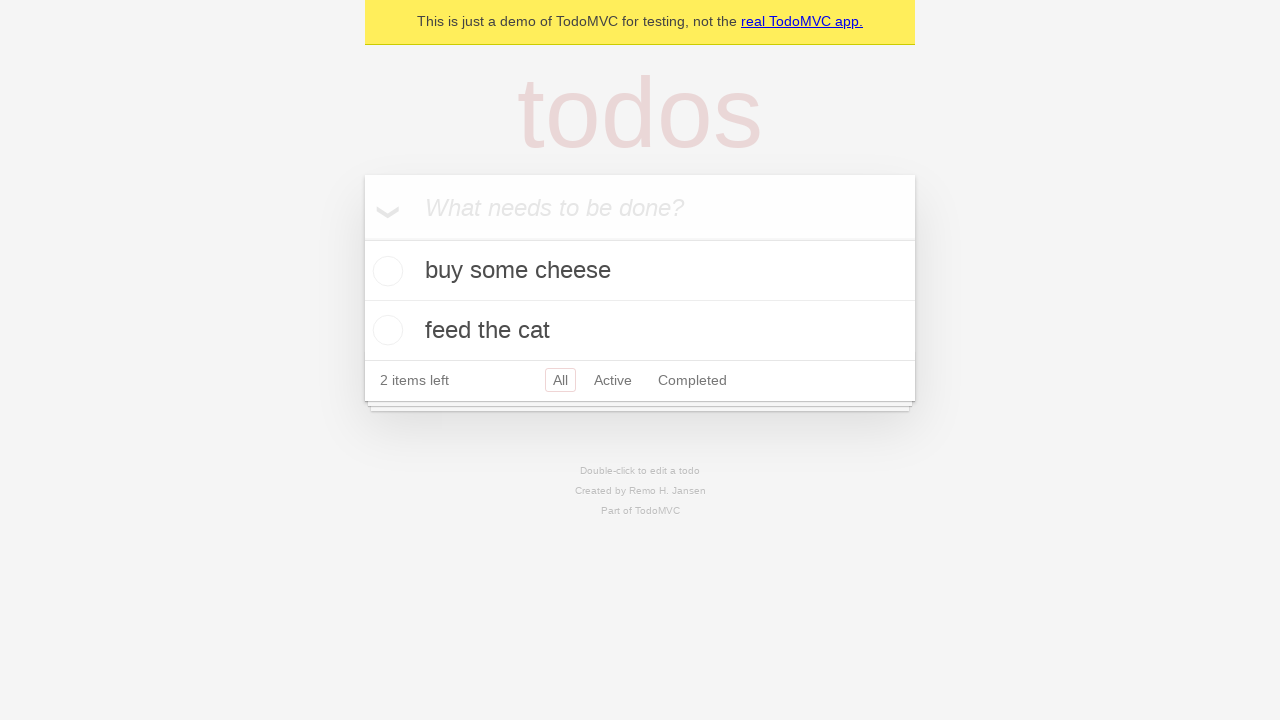

Filled todo input with 'book a doctors appointment' on internal:attr=[placeholder="What needs to be done?"i]
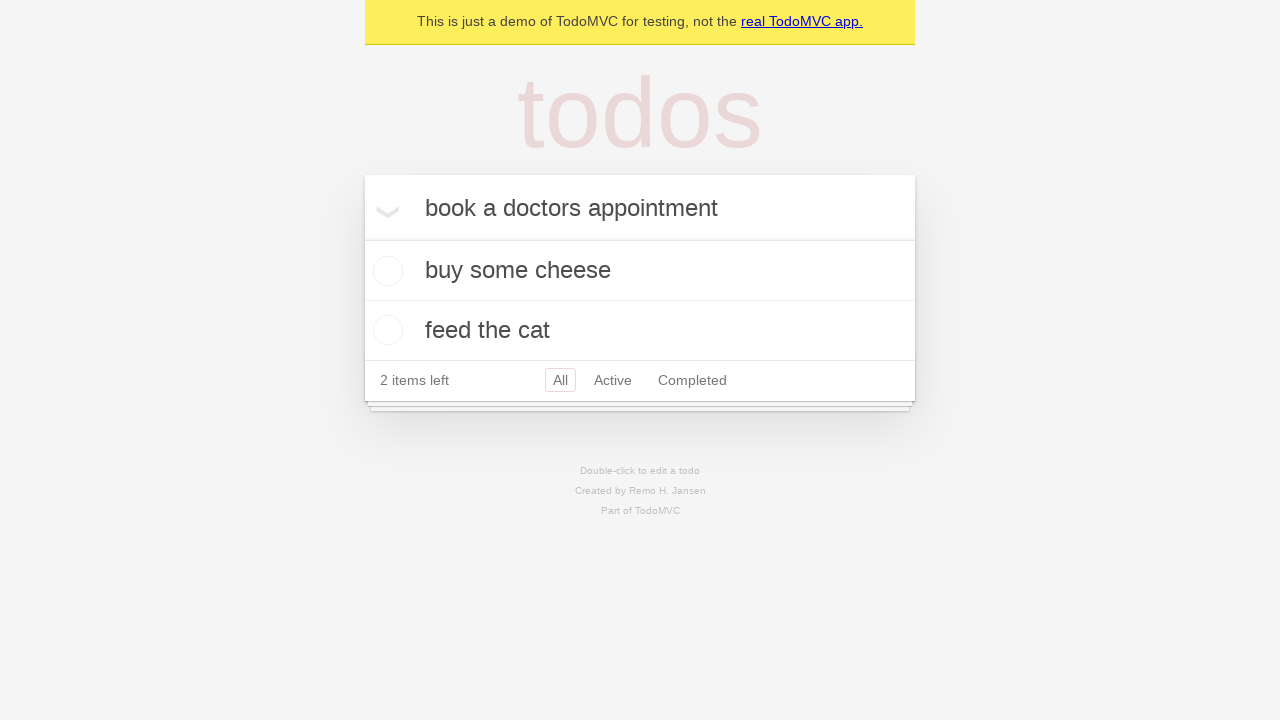

Pressed Enter to create todo item 'book a doctors appointment' on internal:attr=[placeholder="What needs to be done?"i]
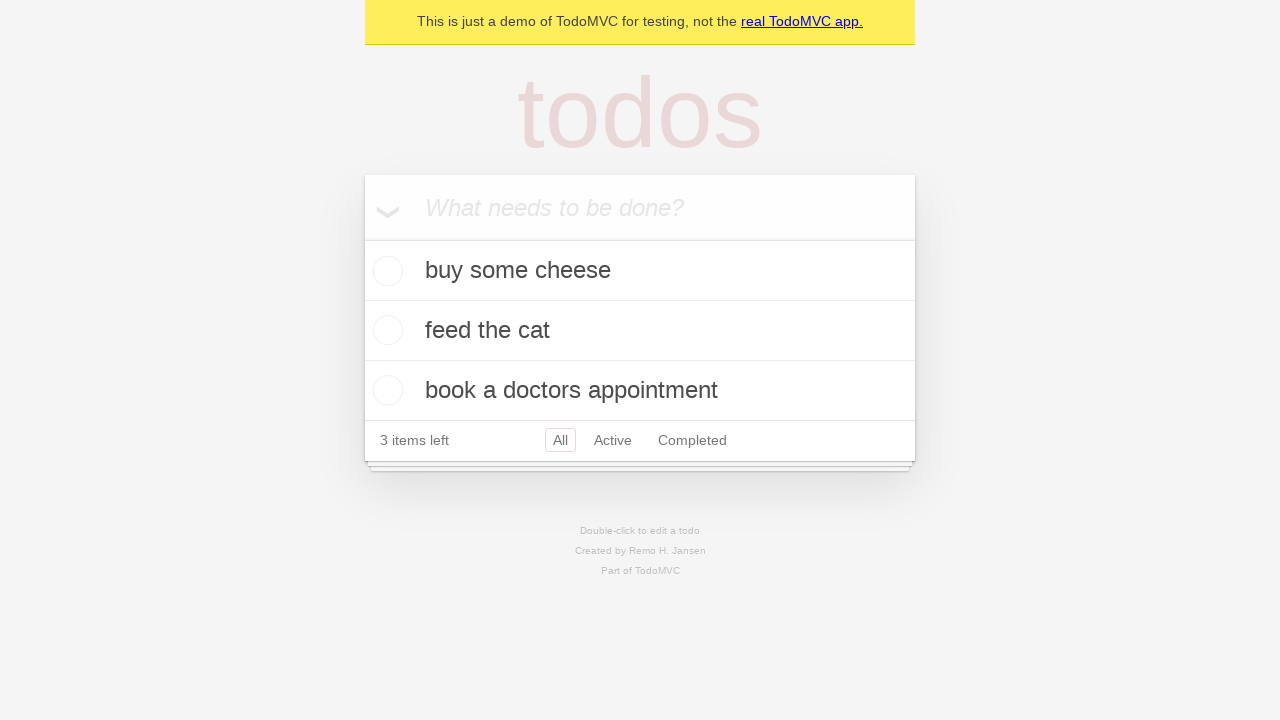

All 3 todo items have been added to the list
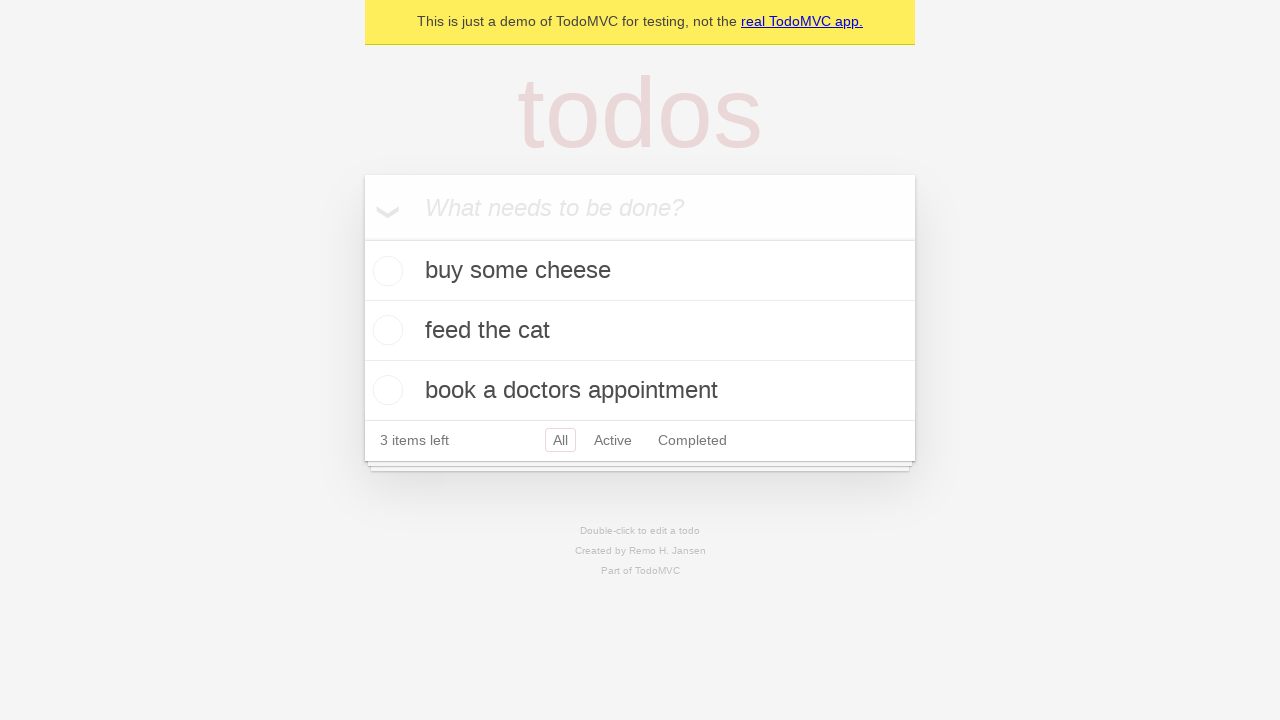

Verified '3 items left' counter is displayed
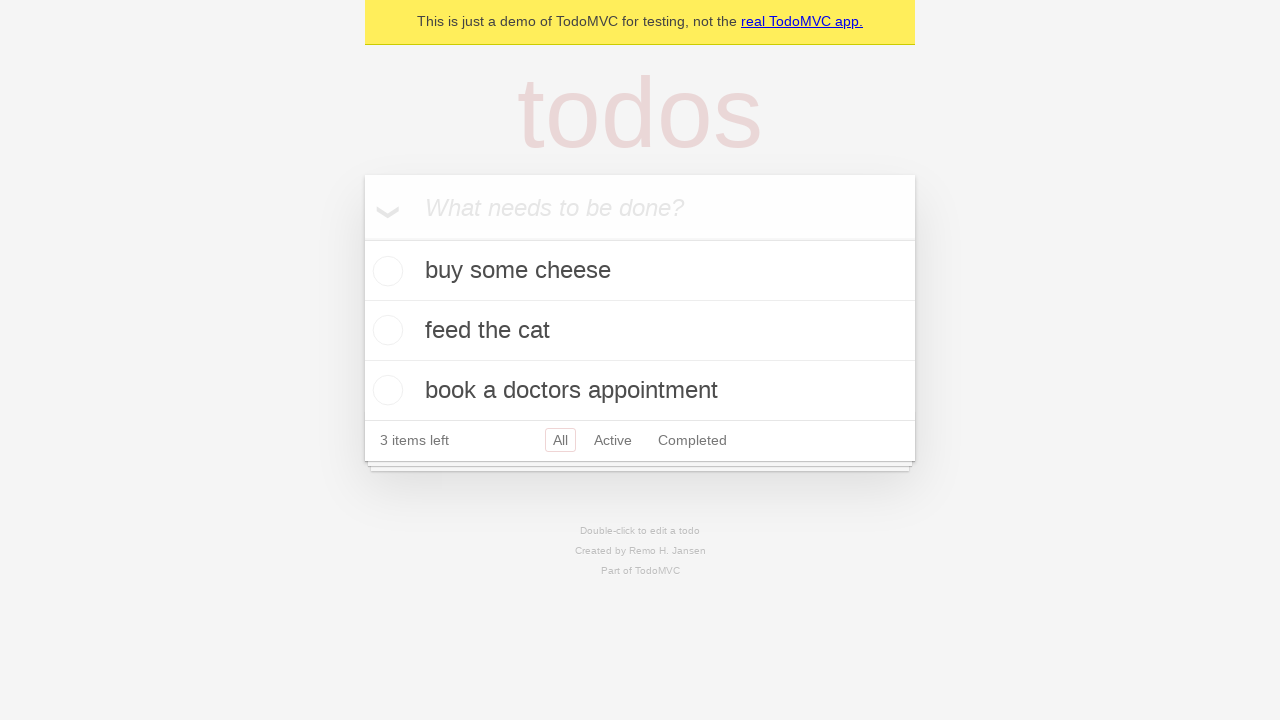

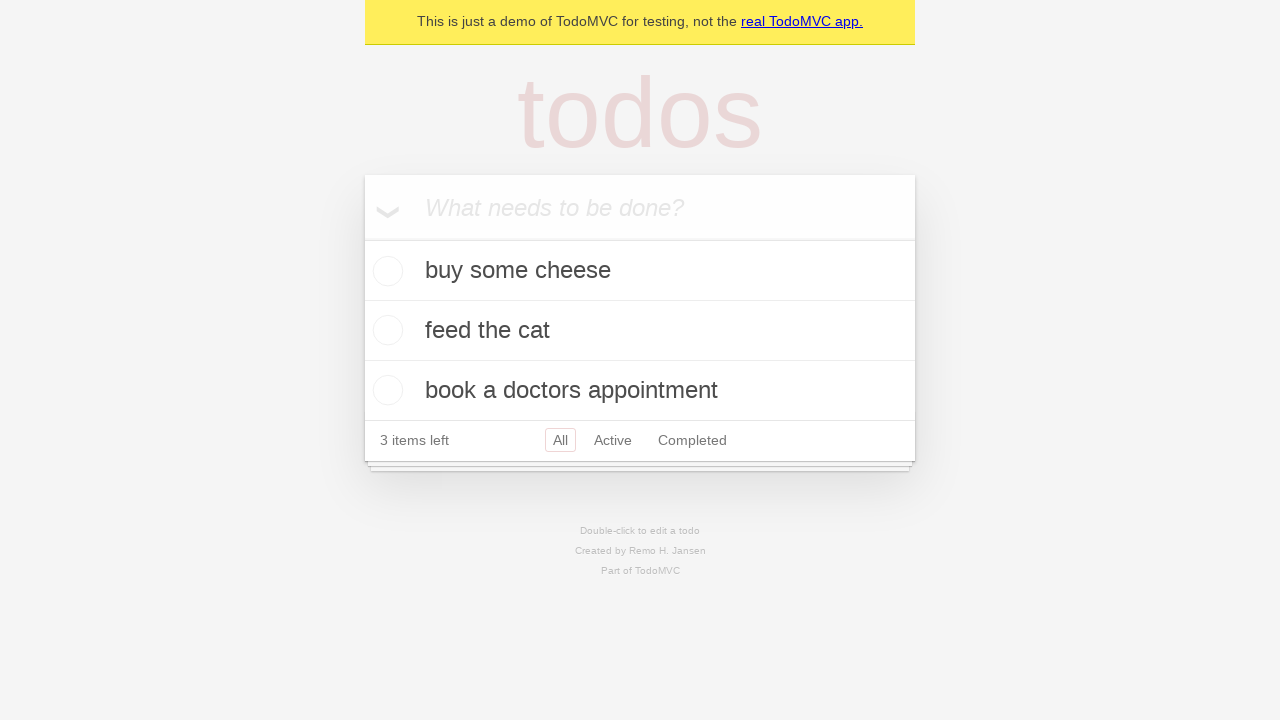